Tests date picker functionality by selecting a specific date through month, year dropdowns and clicking on a calendar day

Starting URL: https://demoqa.com/date-picker

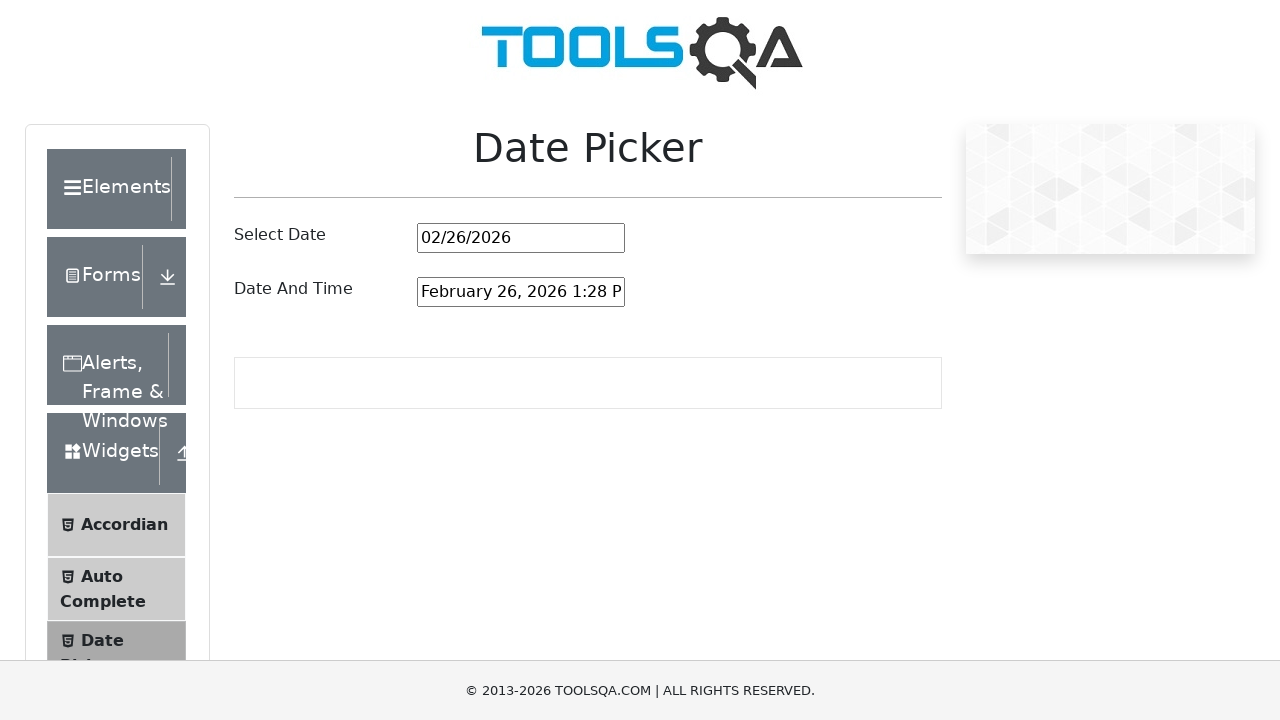

Clicked on date input field to open date picker at (521, 238) on #datePickerMonthYearInput
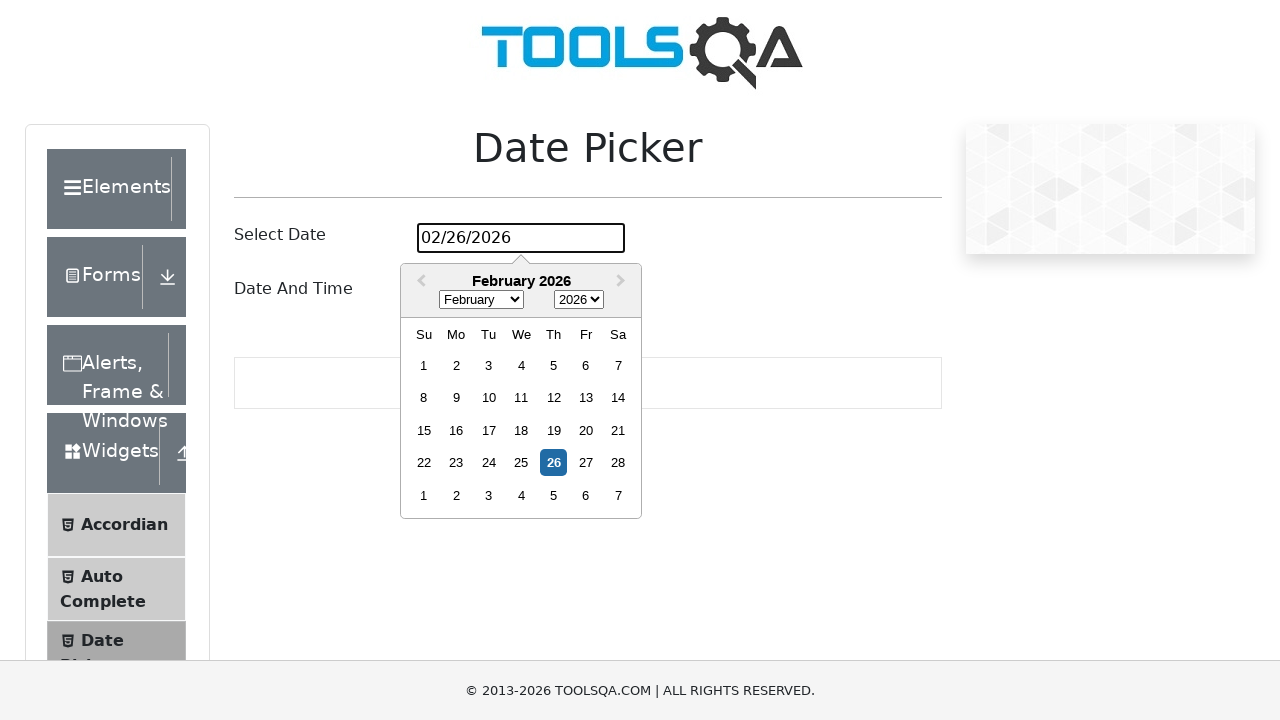

Selected April from month dropdown on select.react-datepicker__month-select
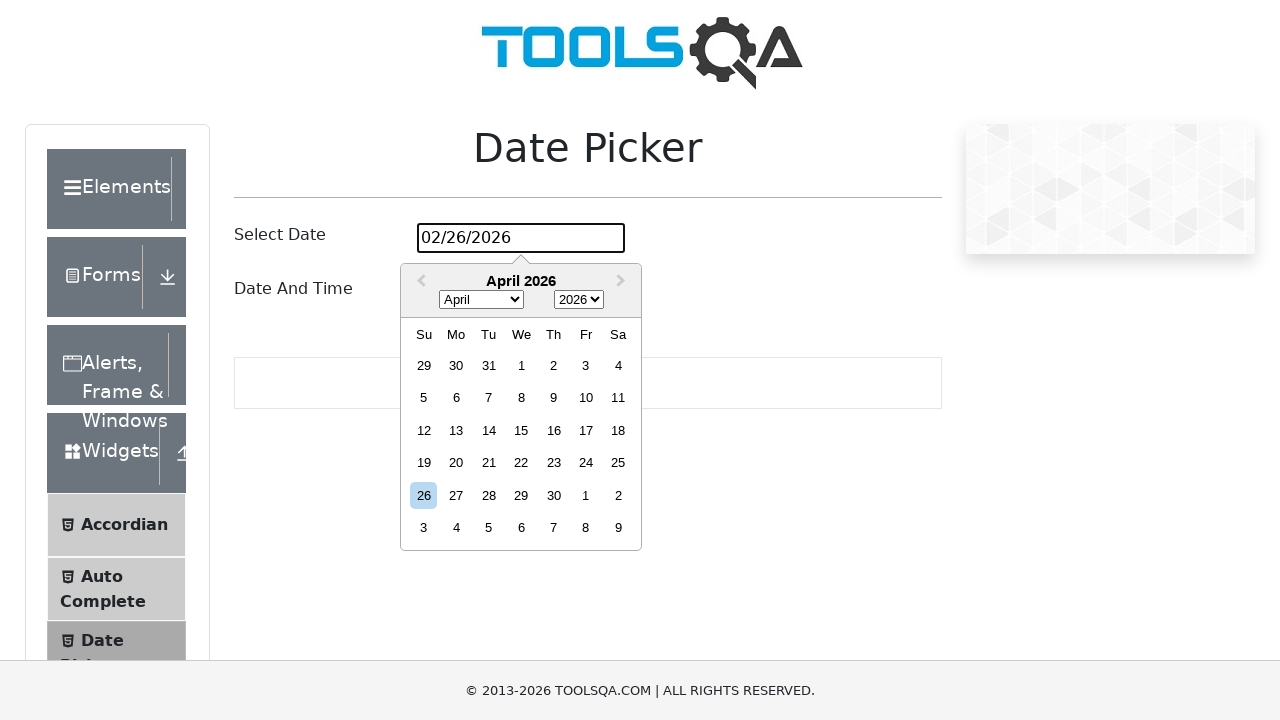

Selected 2015 from year dropdown on select.react-datepicker__year-select
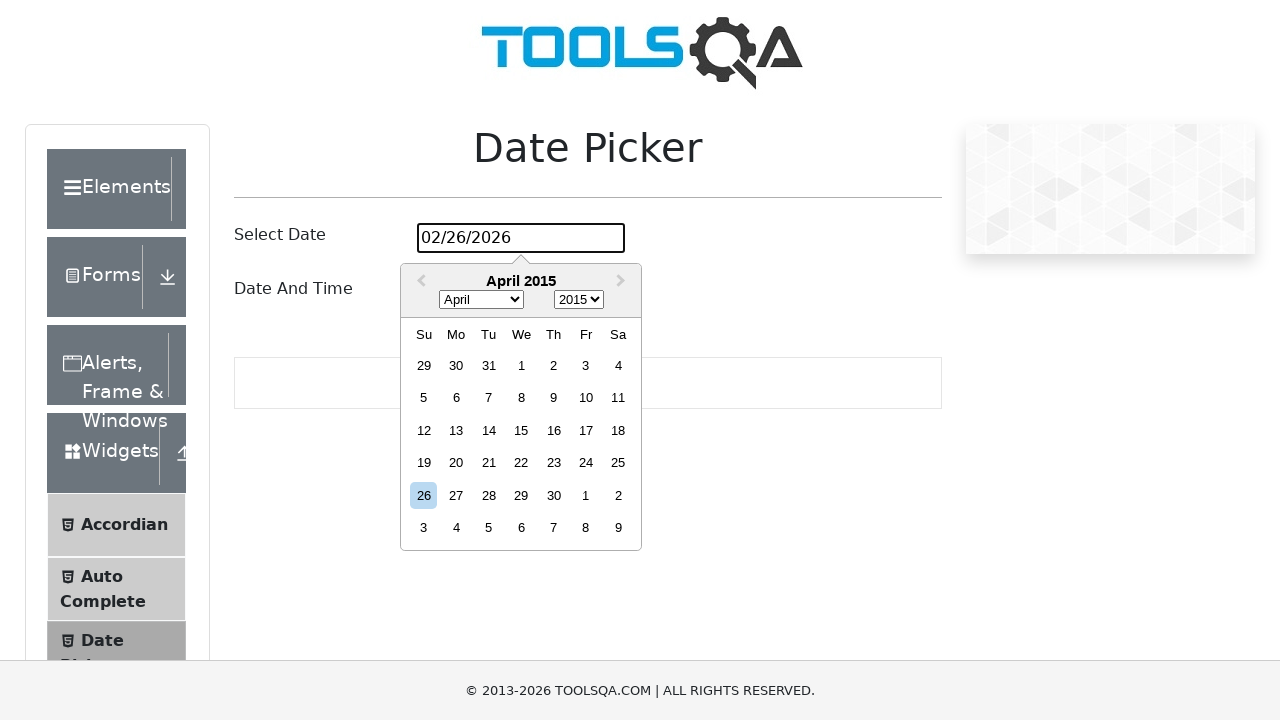

Clicked on April 17th, 2015 in calendar at (586, 430) on div[aria-label='Choose Friday, April 17th, 2015']
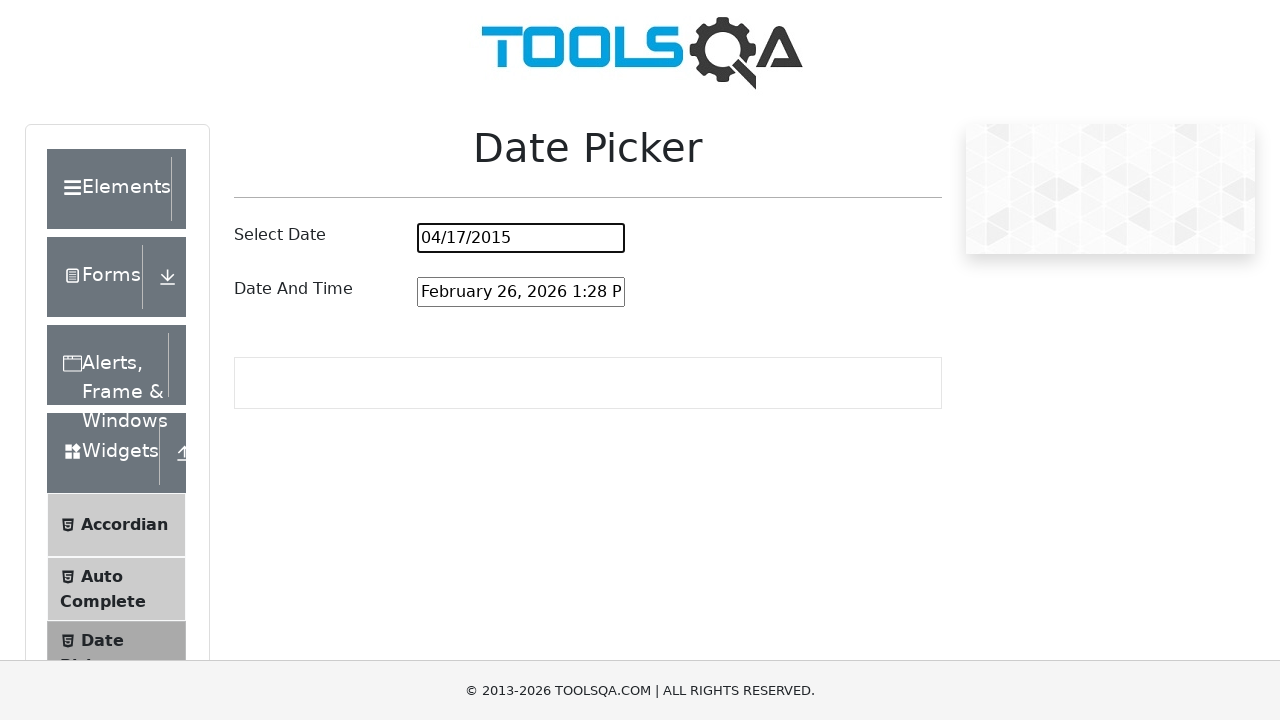

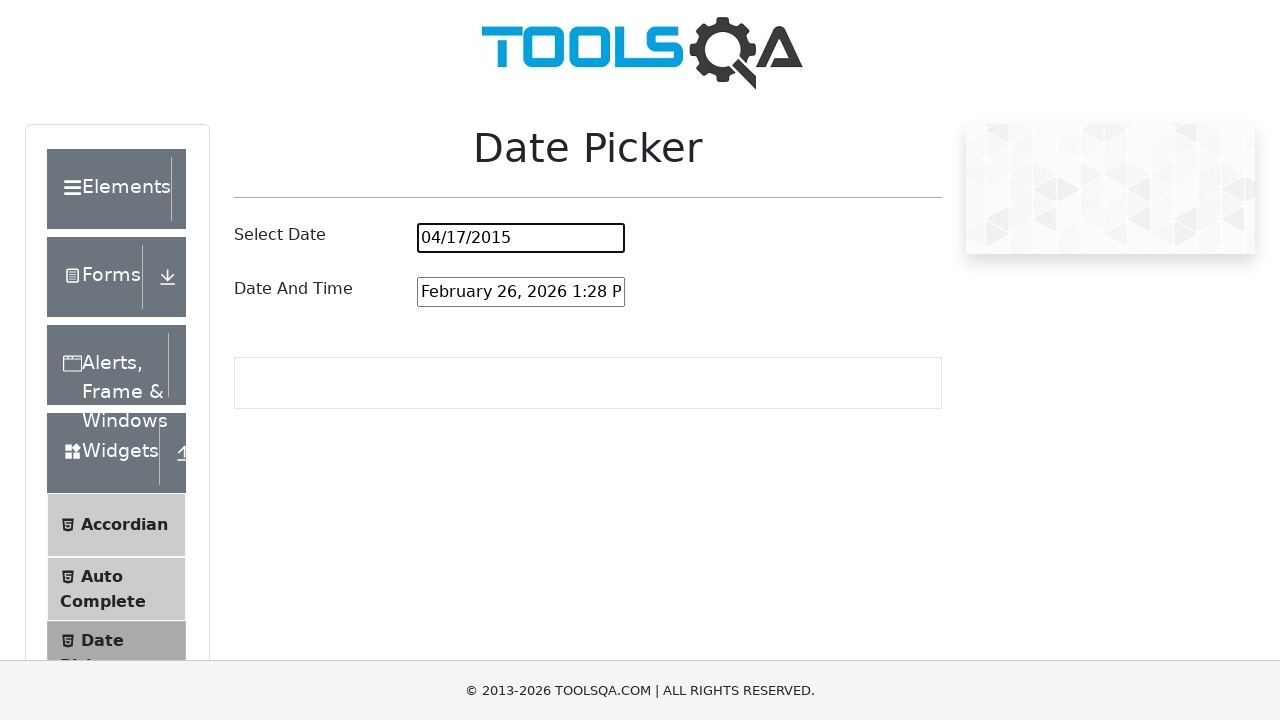